Tests the sorting functionality of a product table by clicking the column header, verifying items are sorted alphabetically, and navigating through pagination to find a specific product (Rice).

Starting URL: https://rahulshettyacademy.com/greenkart/#/offers

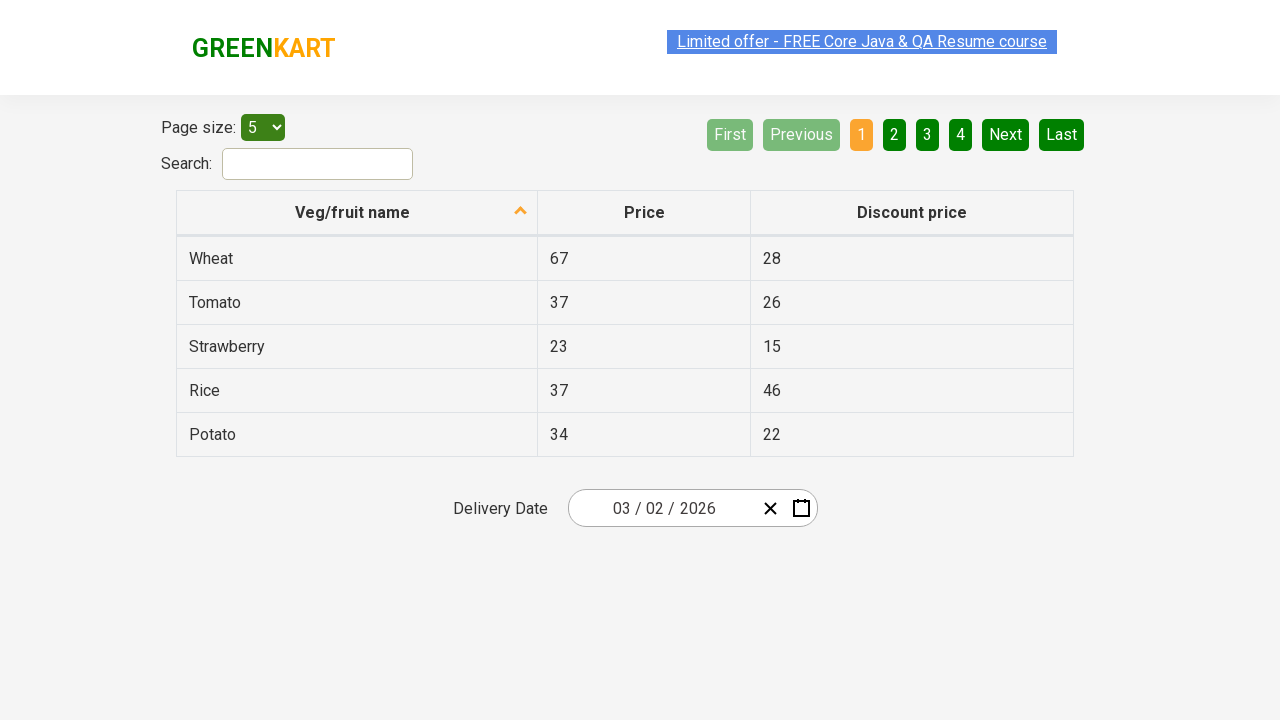

Clicked first column header to sort table at (357, 213) on xpath=//tr/th[1]
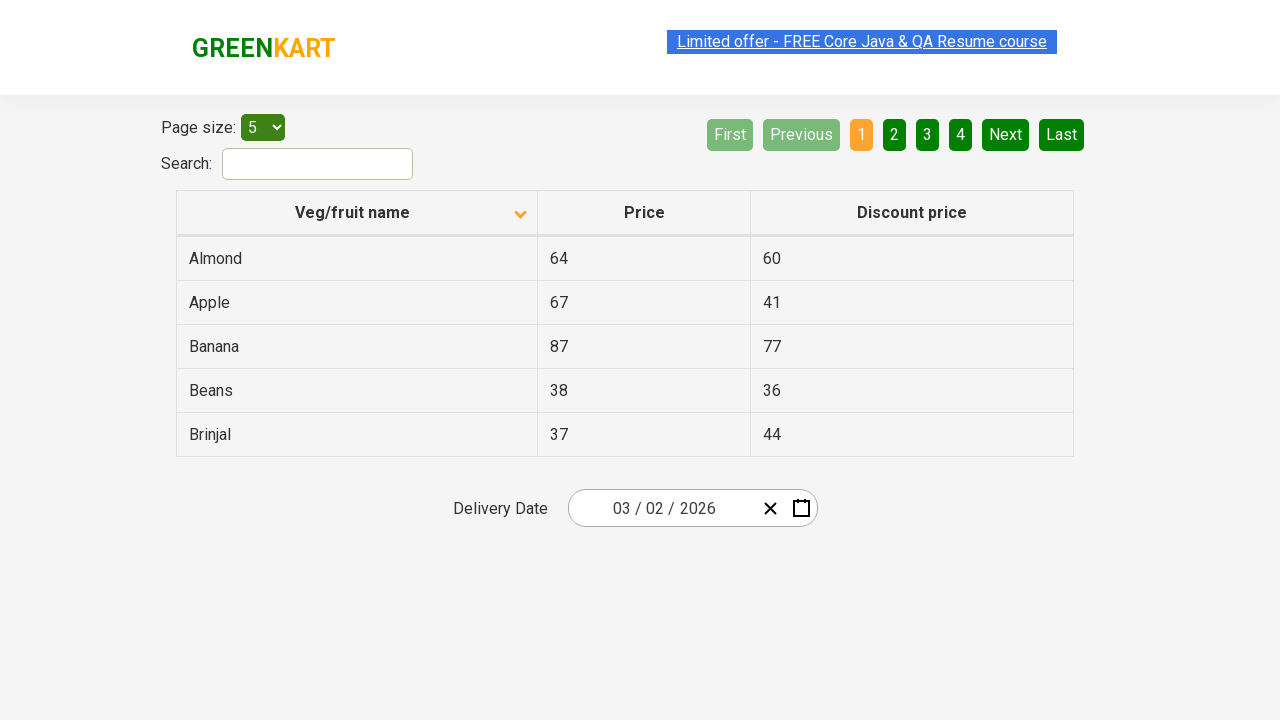

Table data loaded and visible
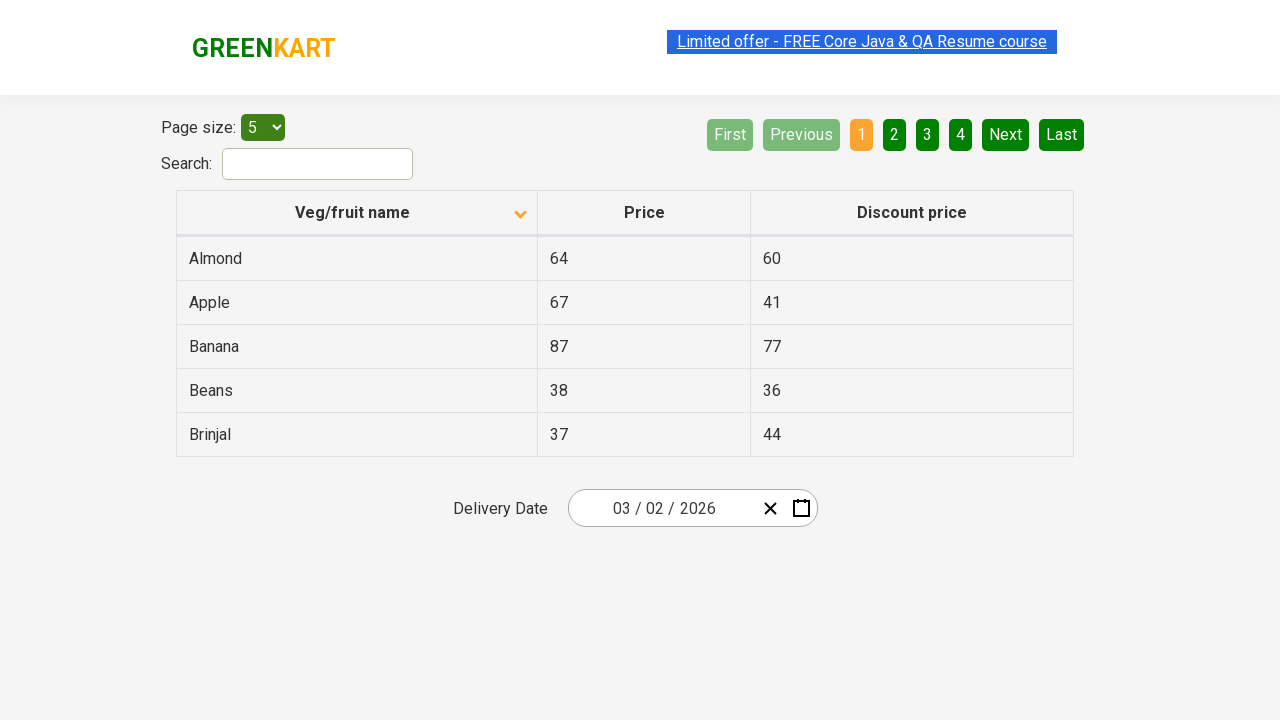

Retrieved all vegetable names from first column
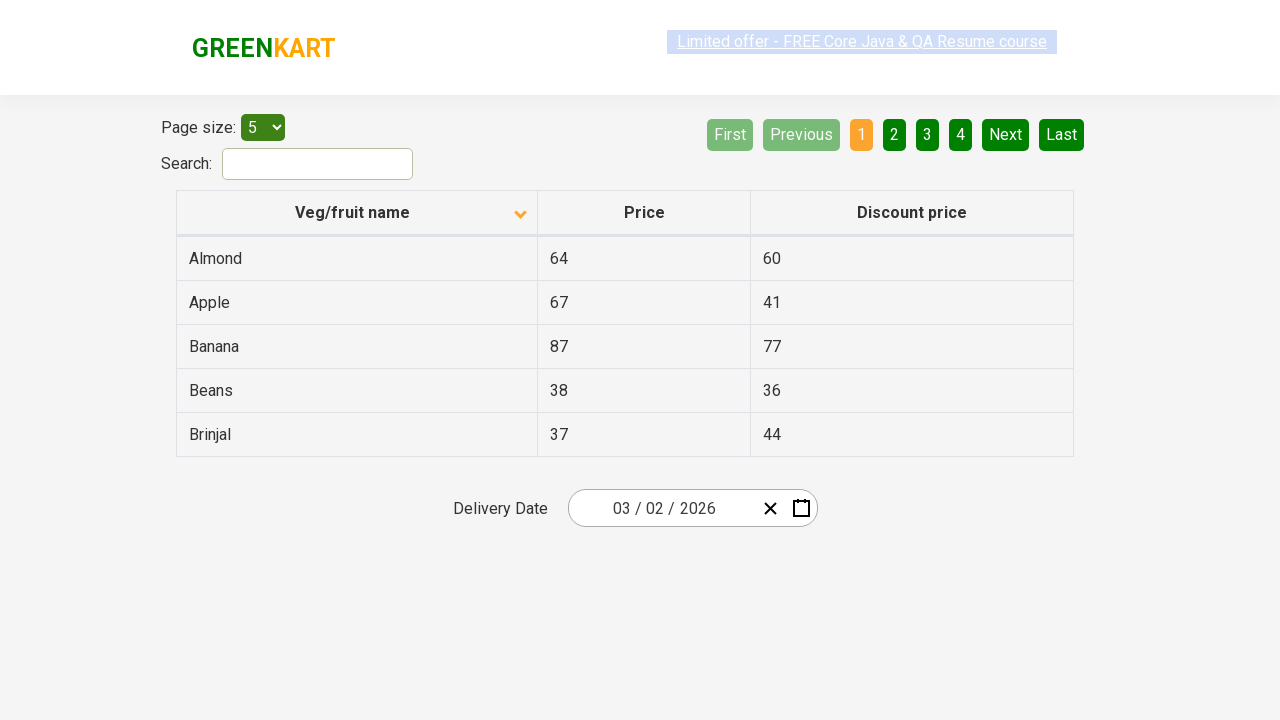

Extracted 5 vegetable names from table
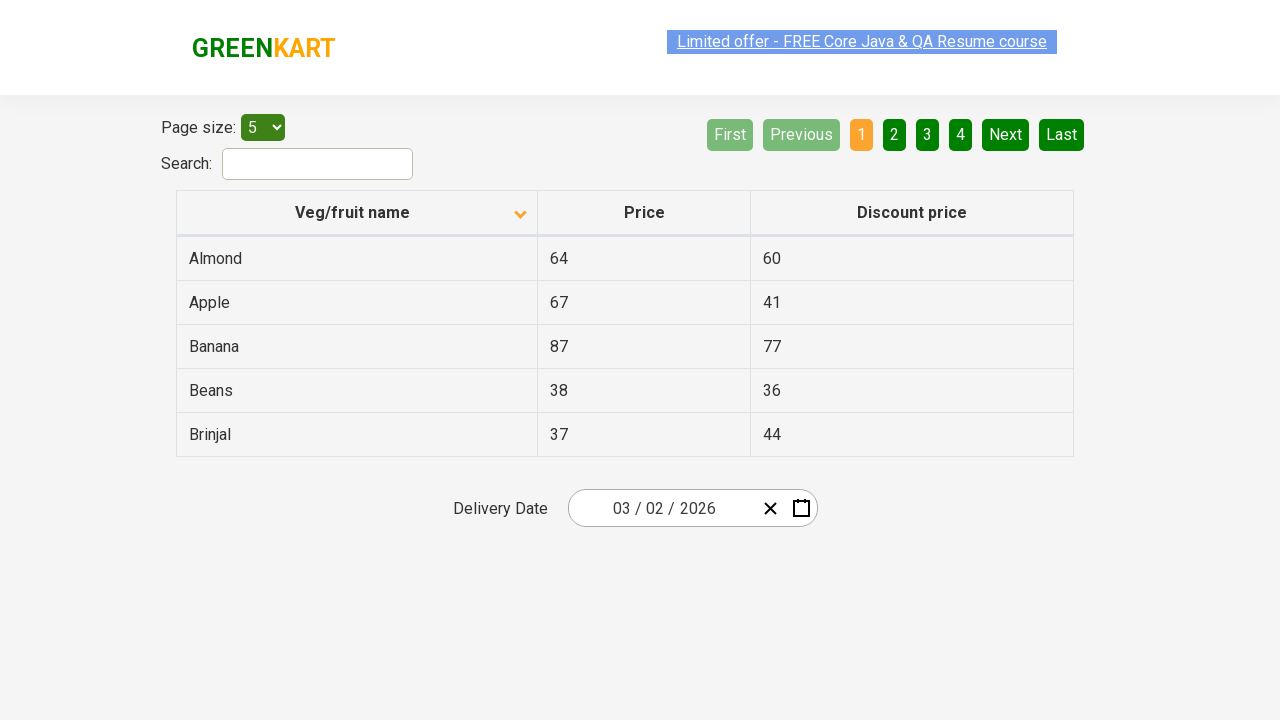

Verified table is sorted alphabetically
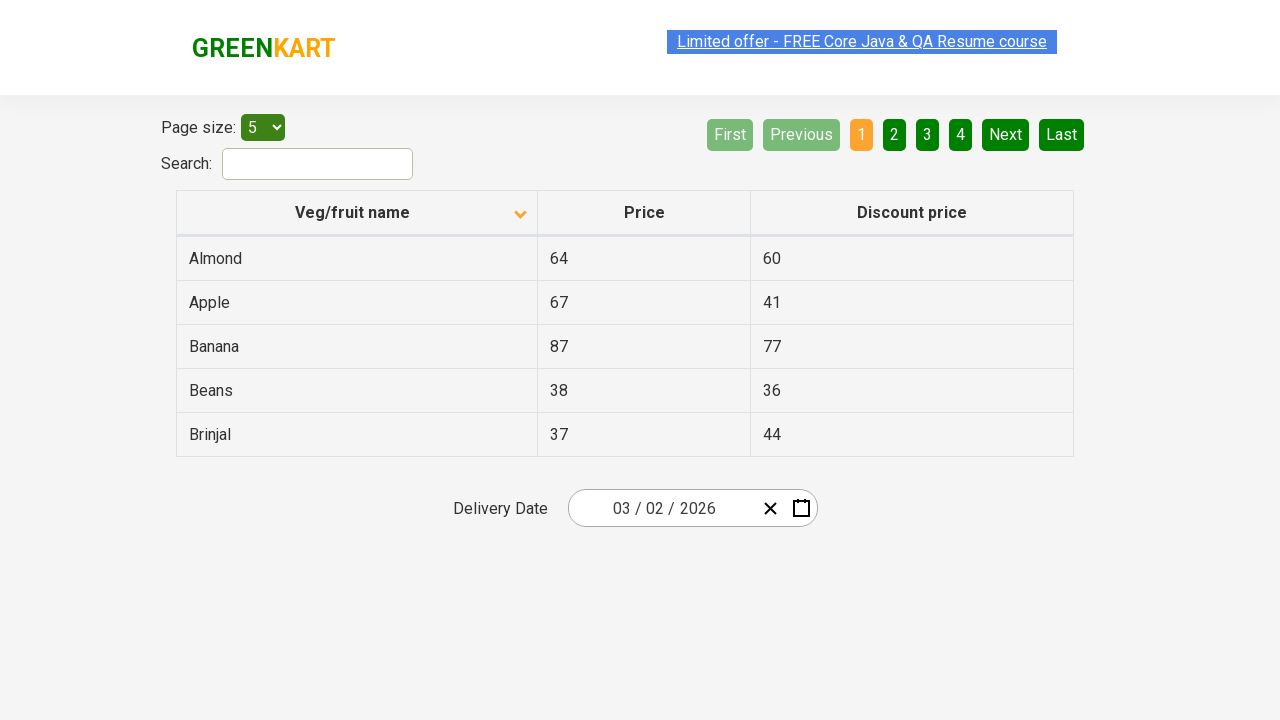

Clicked Next button to navigate to next page at (1006, 134) on [aria-label='Next']
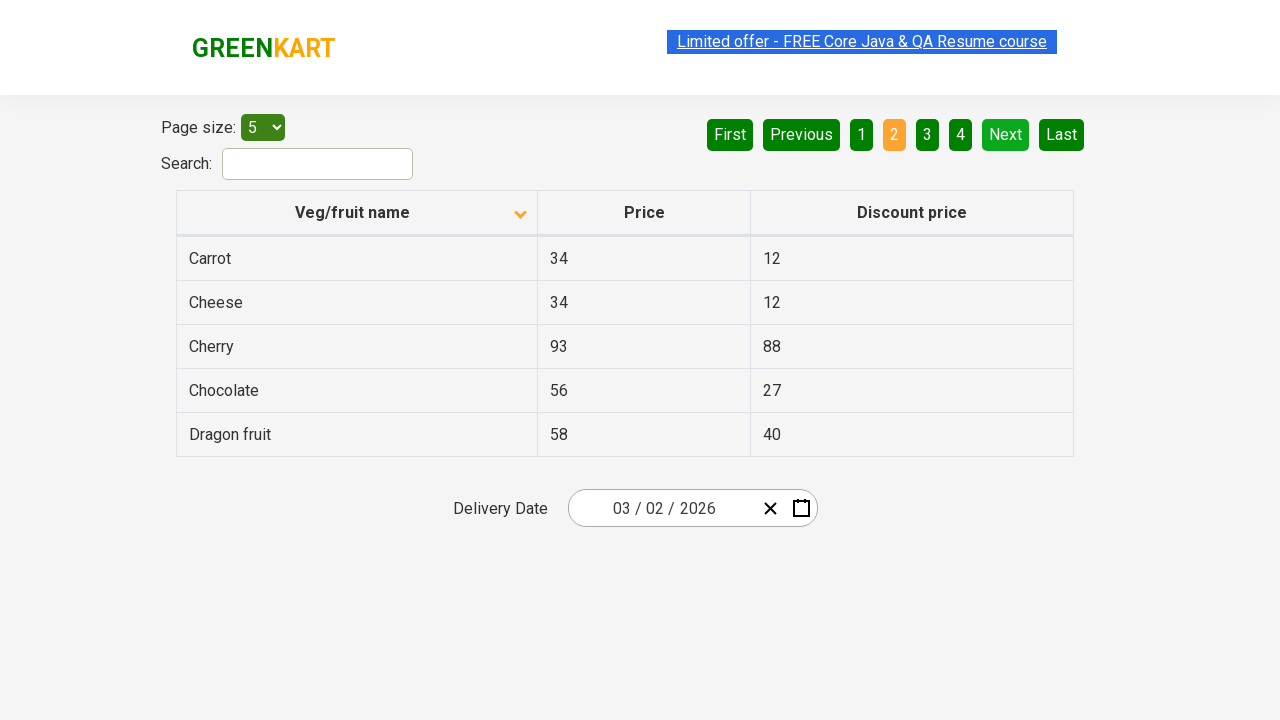

Waited for page to update after pagination
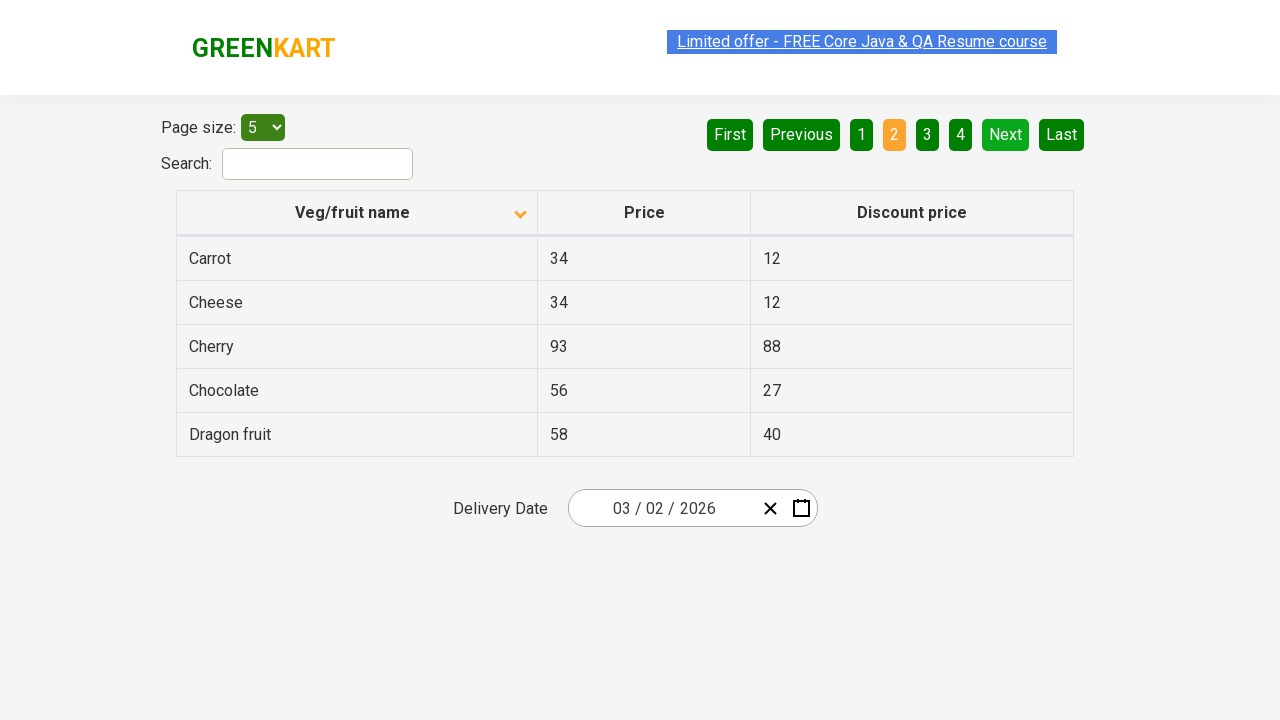

Clicked Next button to navigate to next page at (1006, 134) on [aria-label='Next']
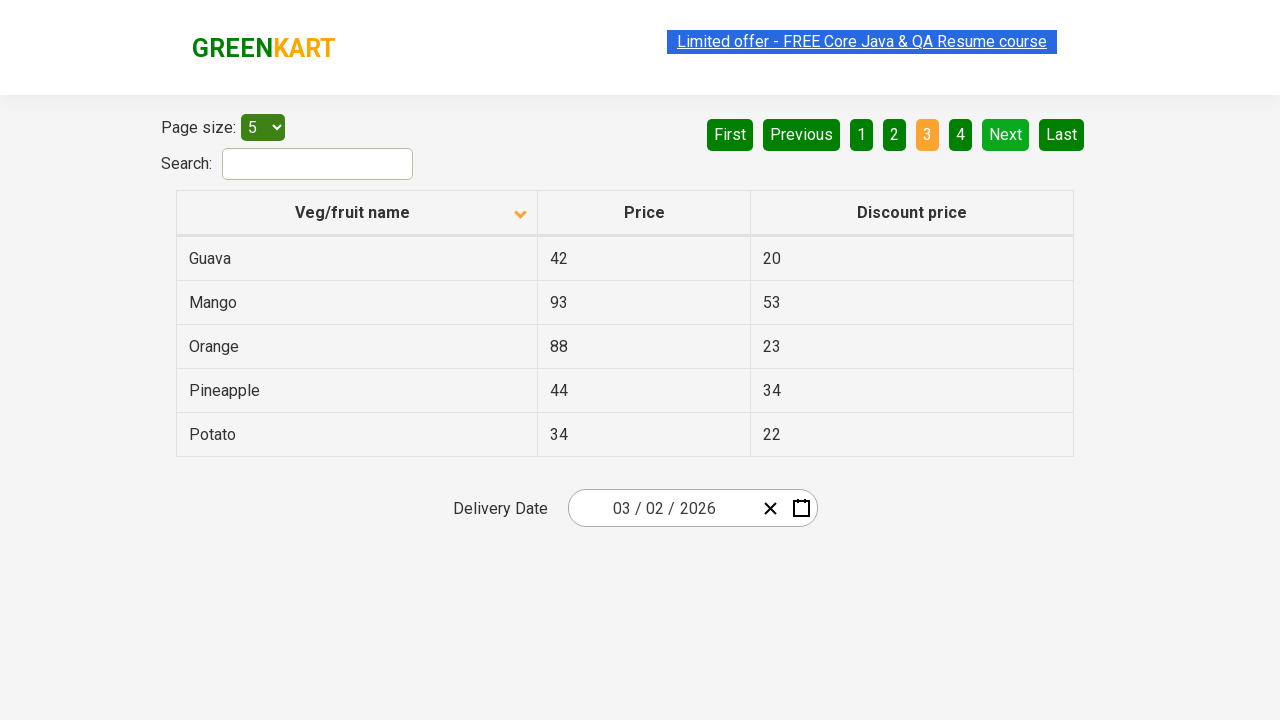

Waited for page to update after pagination
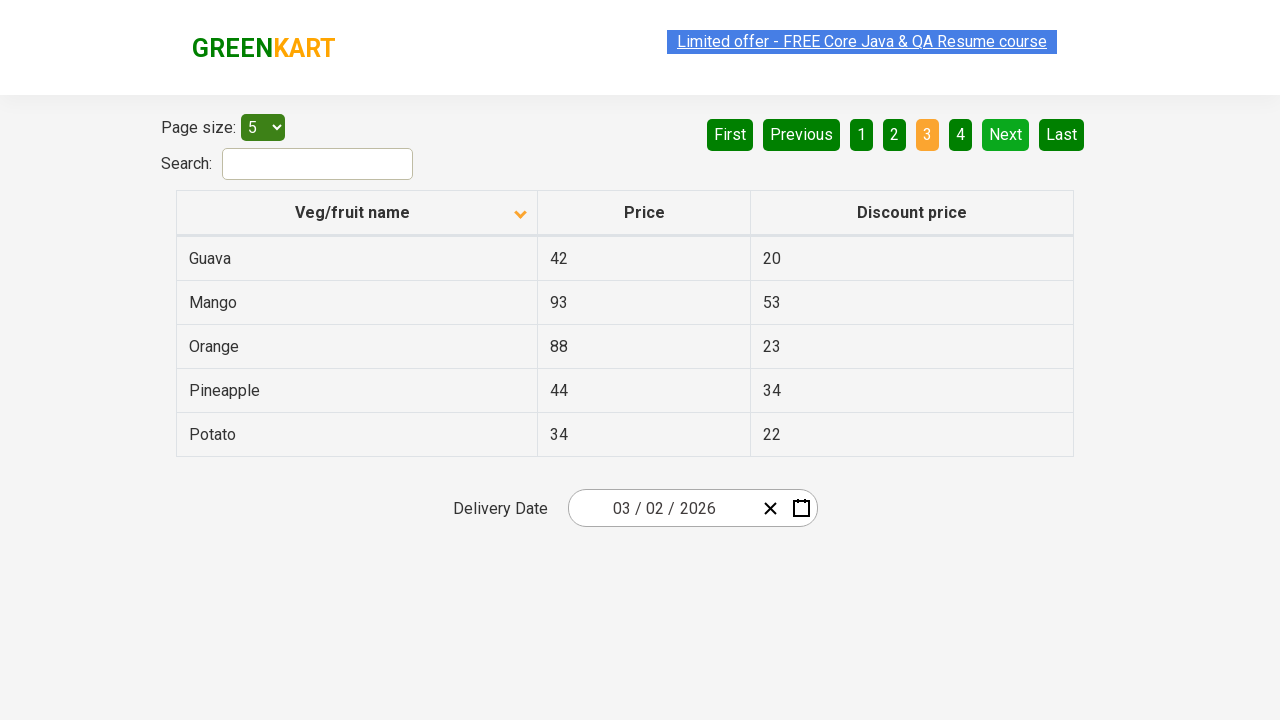

Clicked Next button to navigate to next page at (1006, 134) on [aria-label='Next']
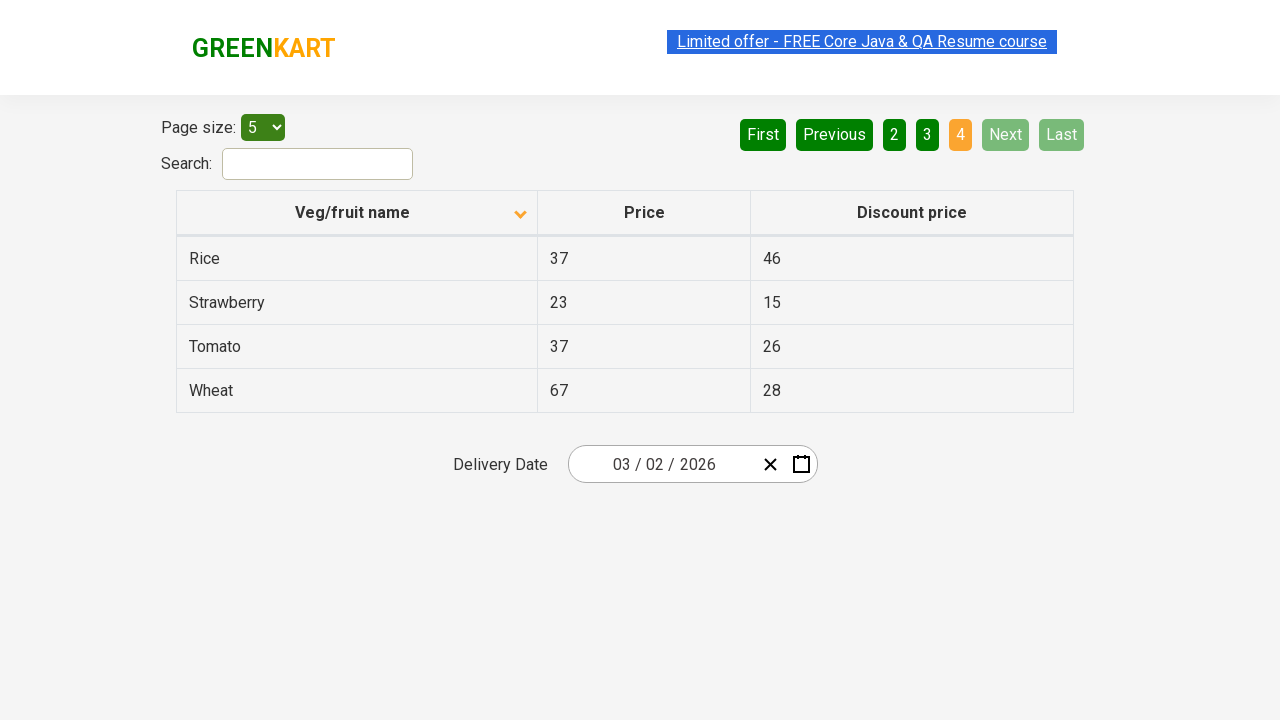

Waited for page to update after pagination
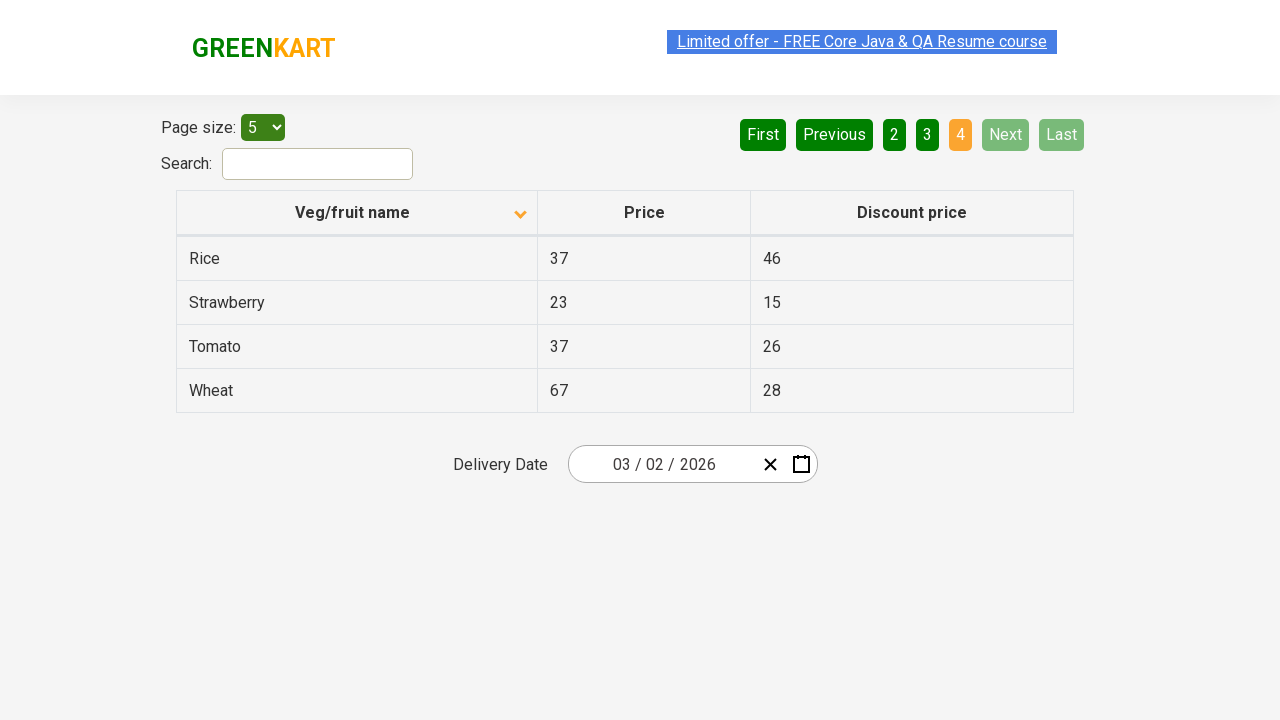

Found Rice in table with price: 37
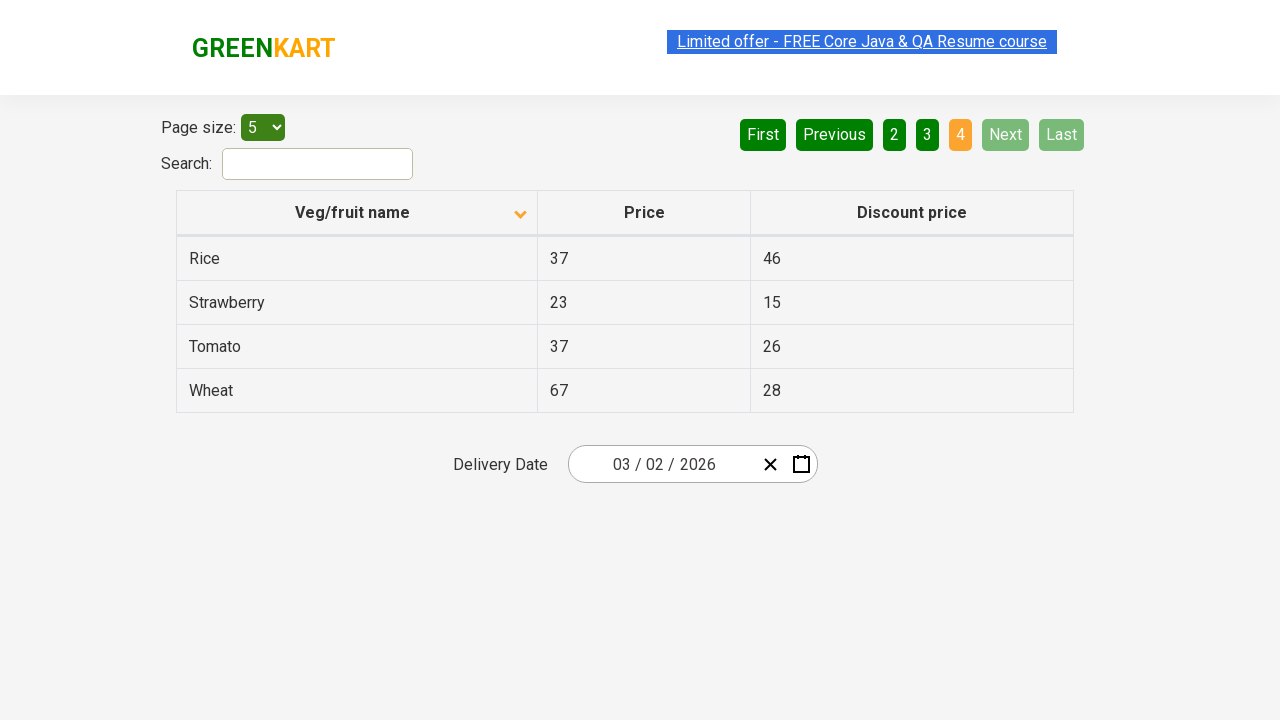

Assertion passed: Rice was successfully found in the product table
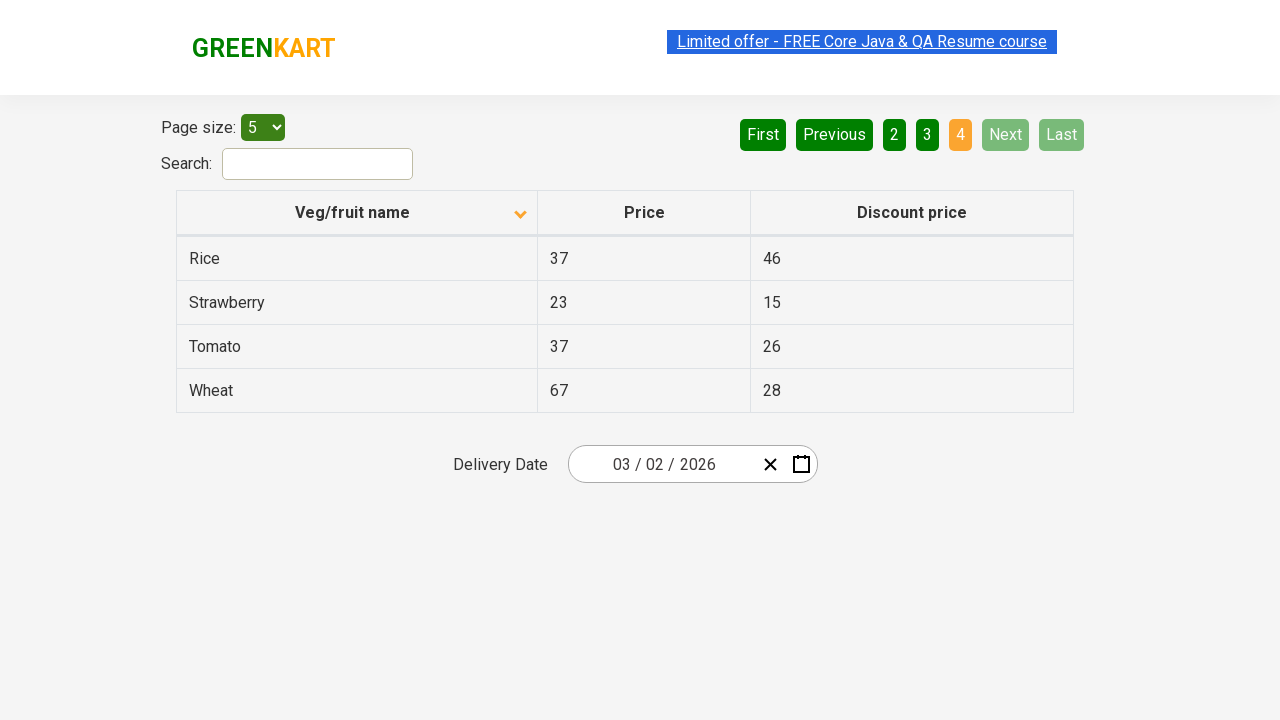

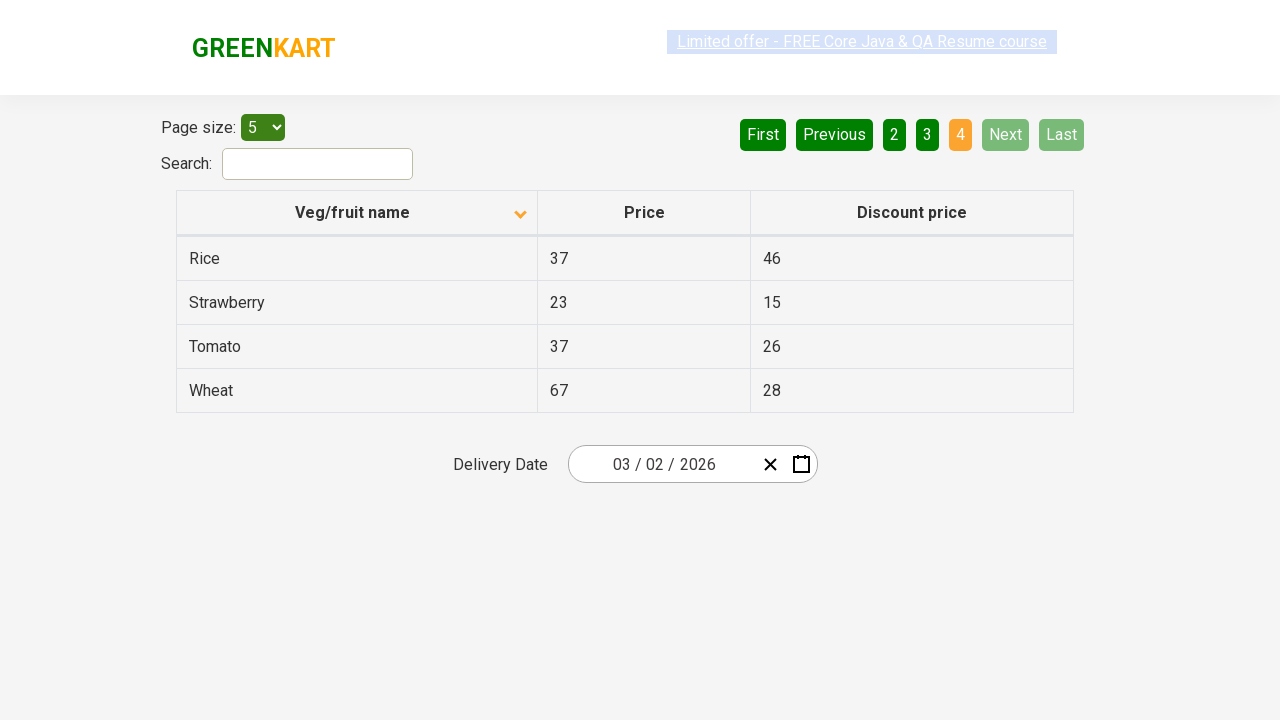